Tests clicking the News menu item in the floating menu and verifies the URL updates with the correct anchor

Starting URL: https://the-internet.herokuapp.com/floating_menu

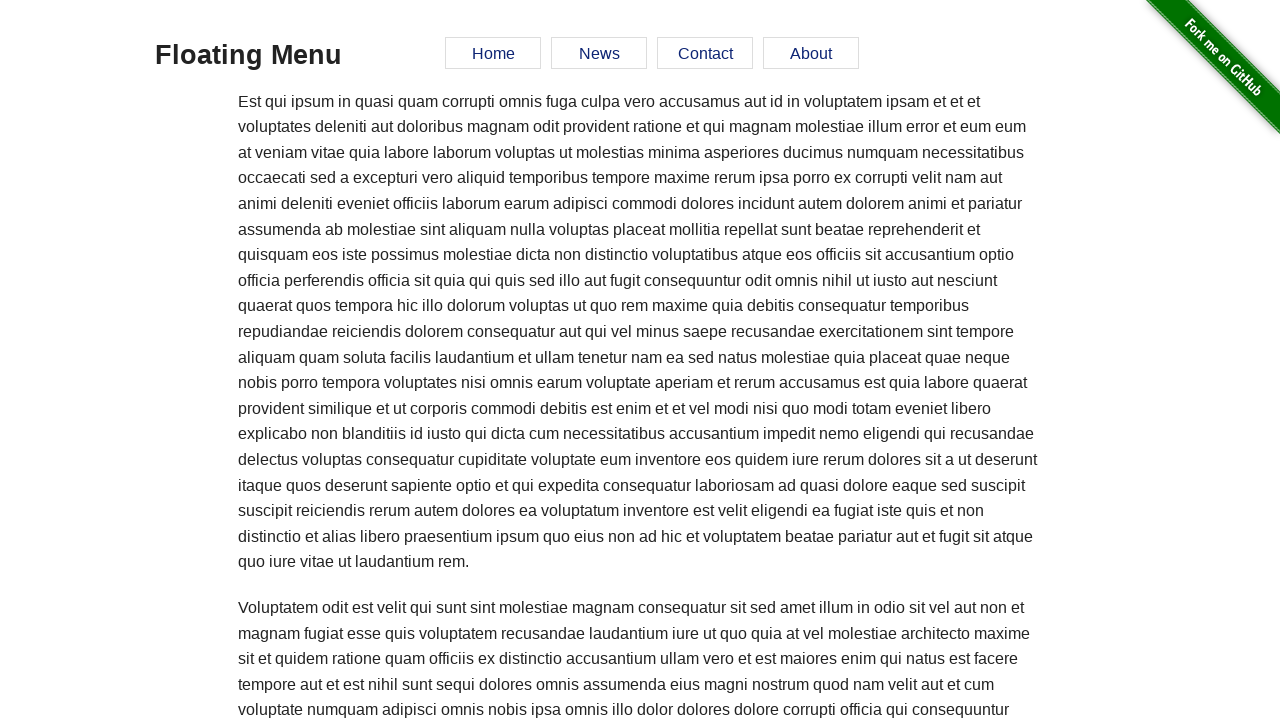

Navigated to floating menu test page
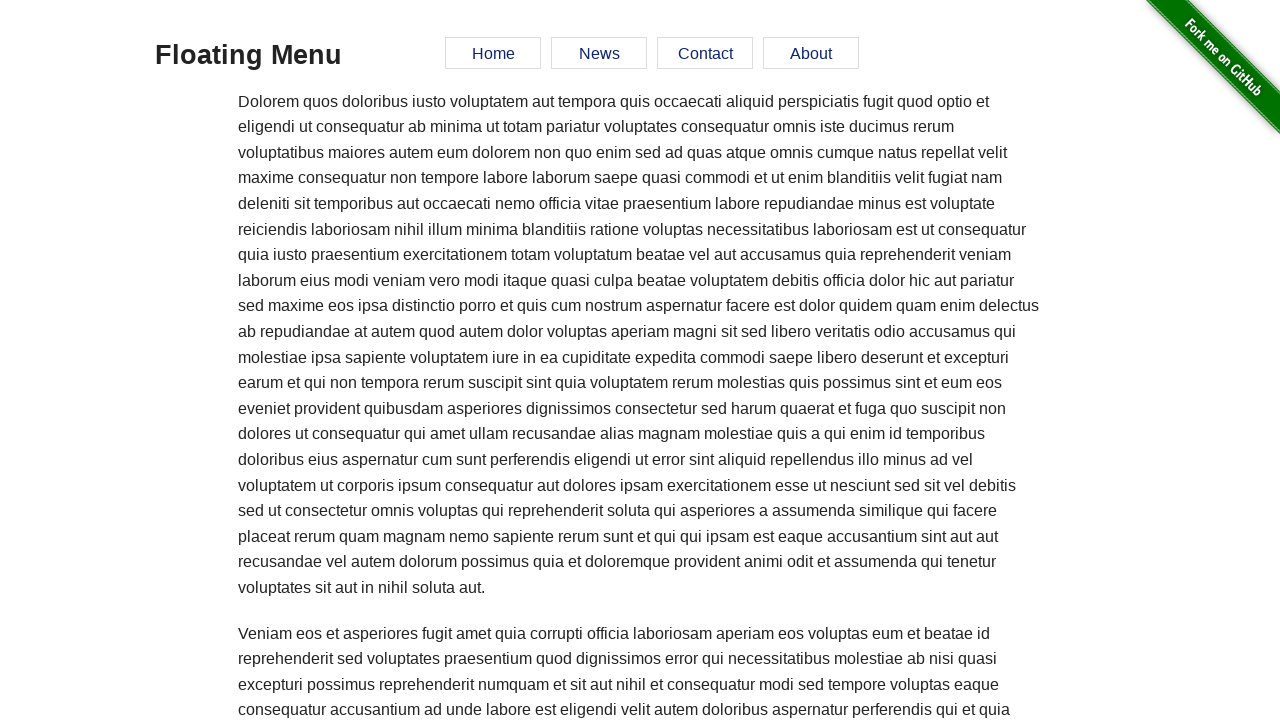

Clicked News menu item in floating menu at (599, 53) on xpath=//*[@id="menu"]/ul/li[2]/a
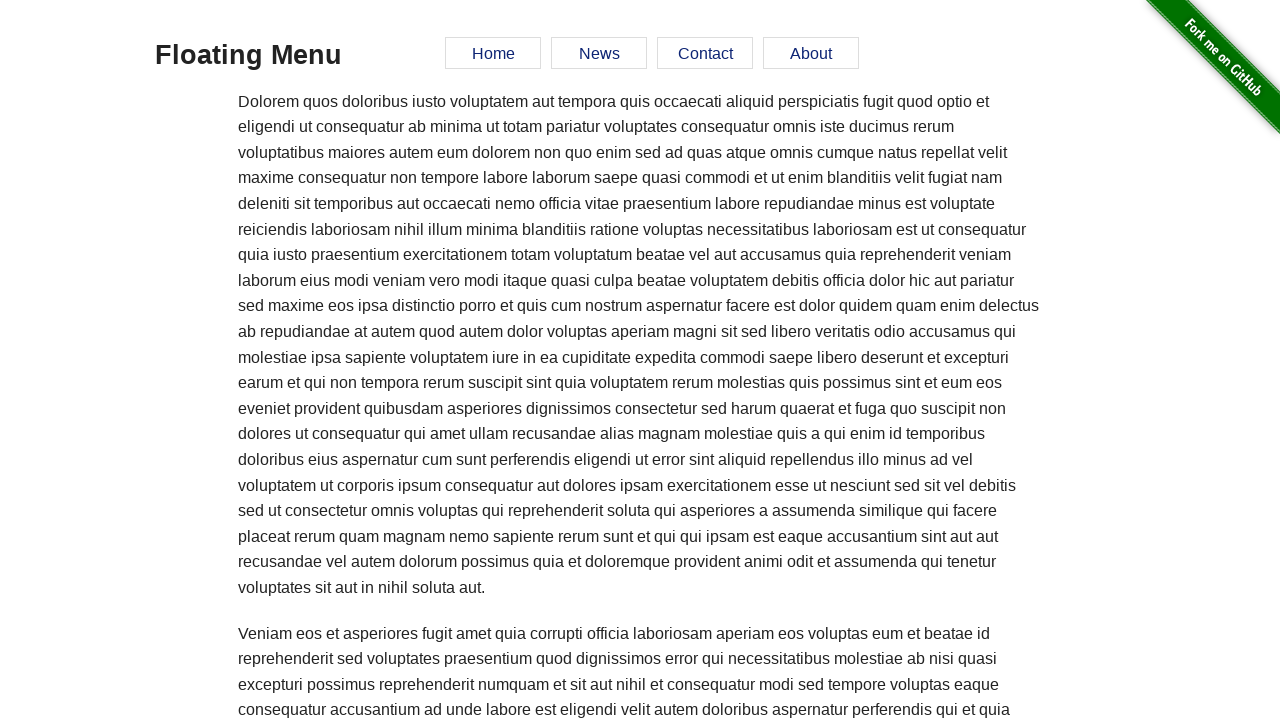

Verified URL updated to include #news anchor
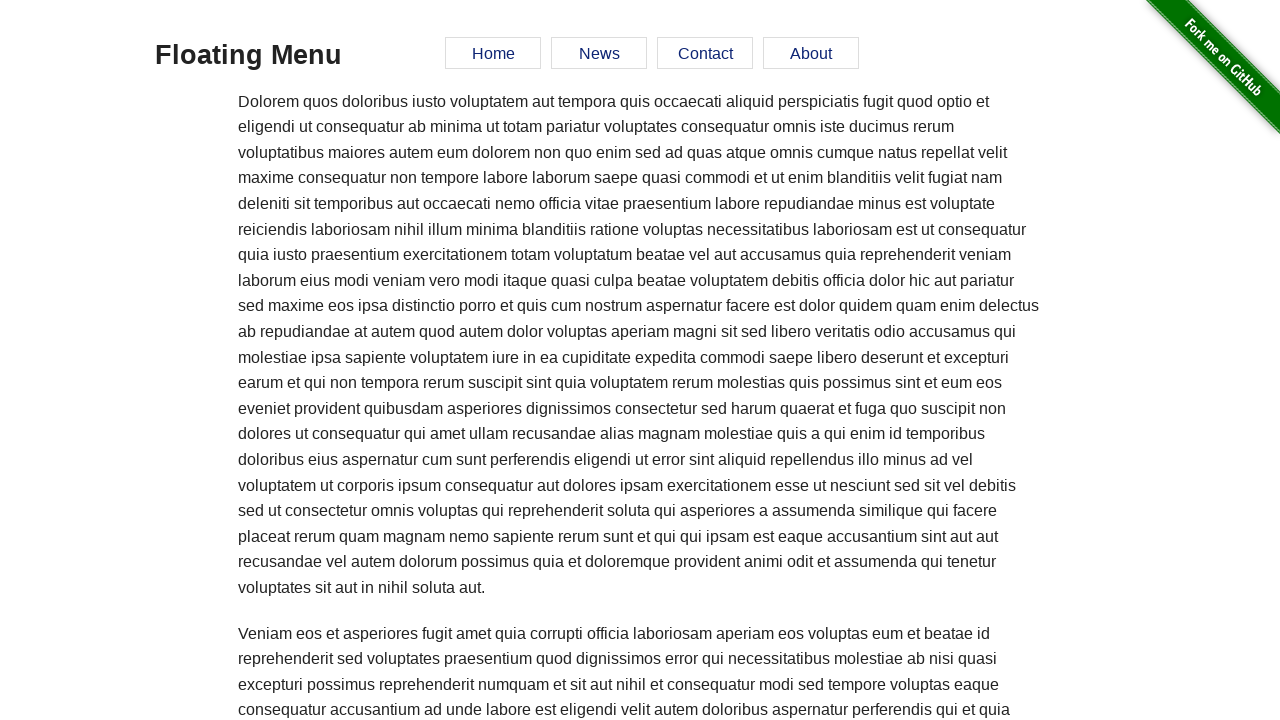

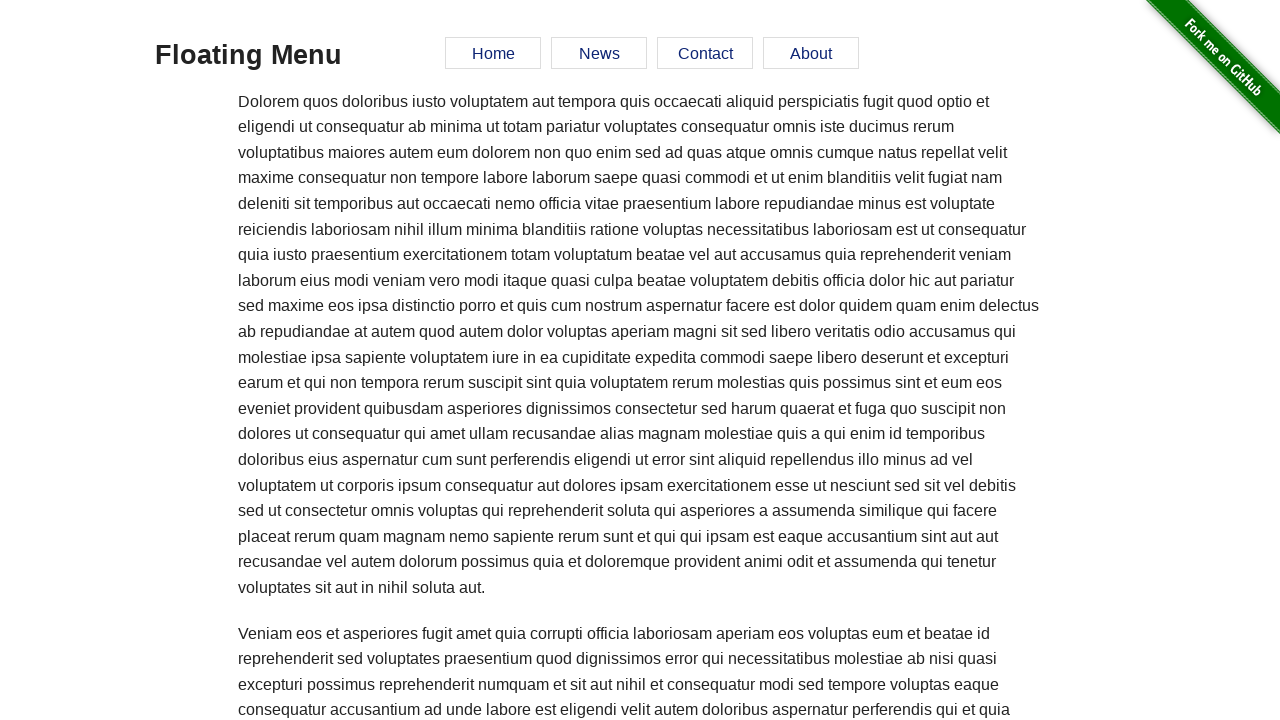